Tests a practice registration form by filling in student details including name, email, gender, phone number, date of birth, subjects, hobbies, address, and state/city, then verifies the submission confirmation modal displays the correct information.

Starting URL: https://demoqa.com/automation-practice-form

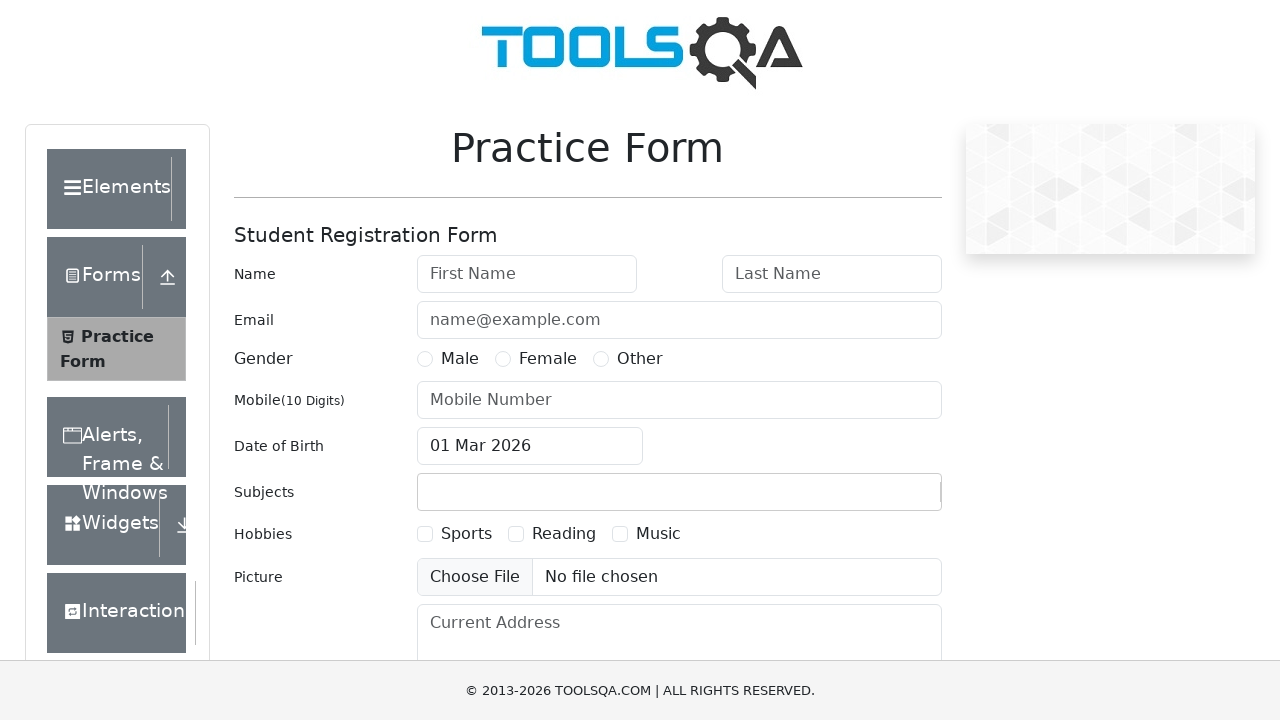

Filled first name field with 'Даниил' on #firstName
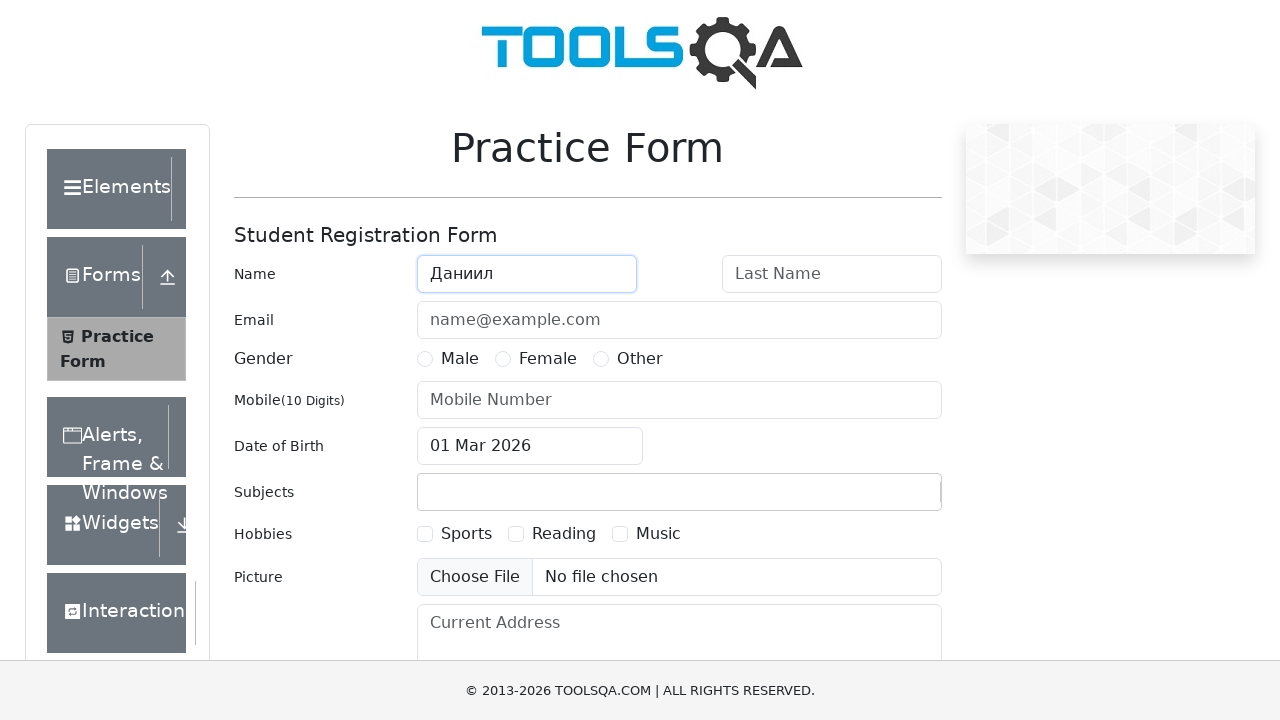

Filled last name field with 'Кузнецов' on #lastName
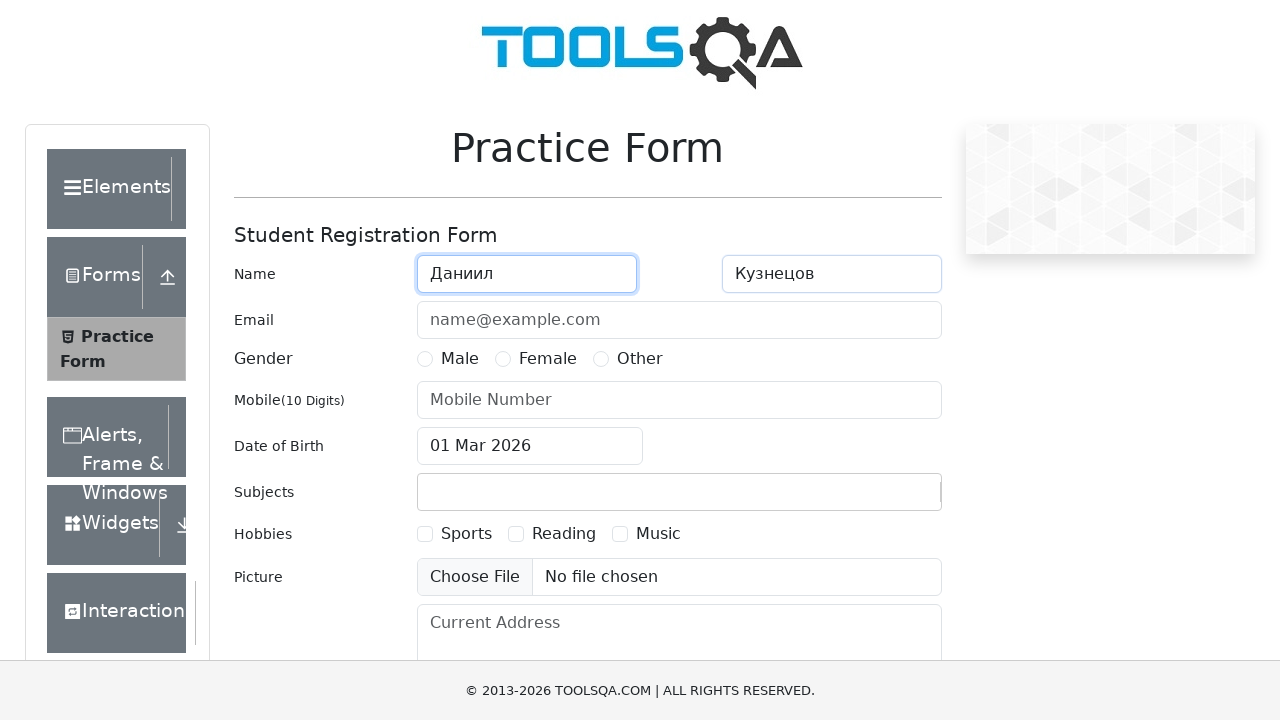

Filled email field with 'auto@test.ru' on #userEmail
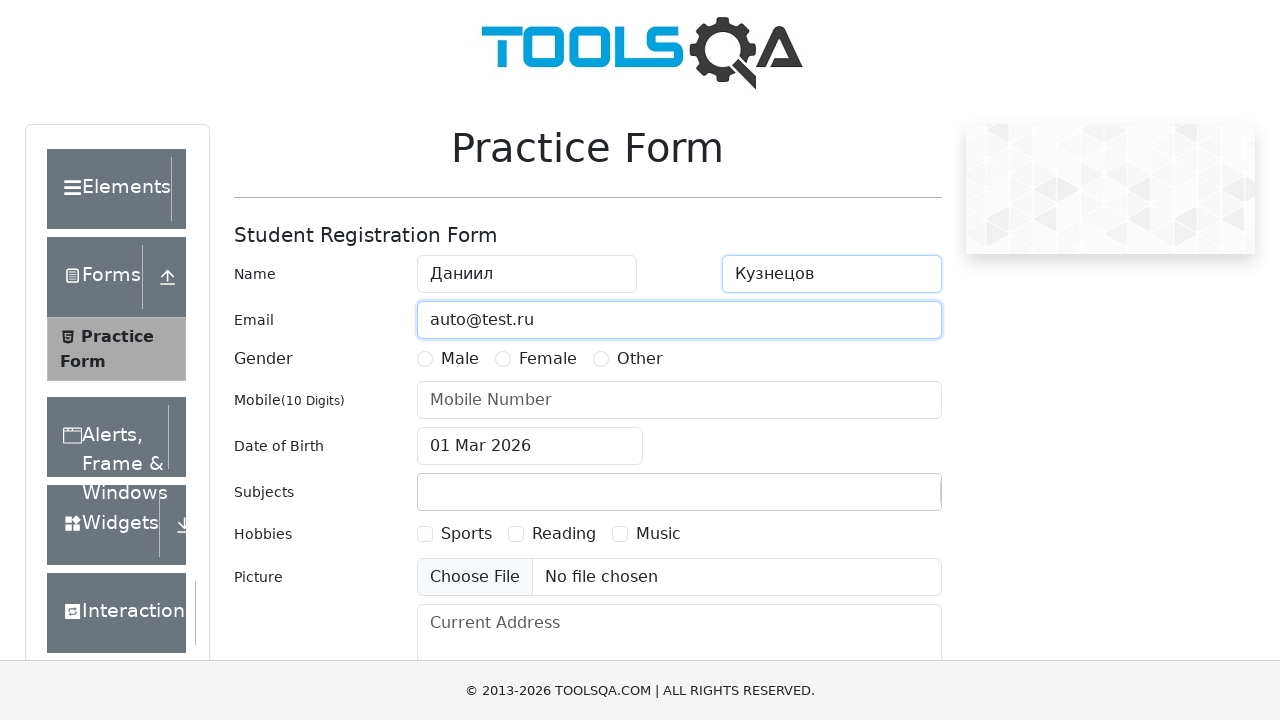

Selected Male gender option at (448, 359) on xpath=//*[text()='Male']/parent::*
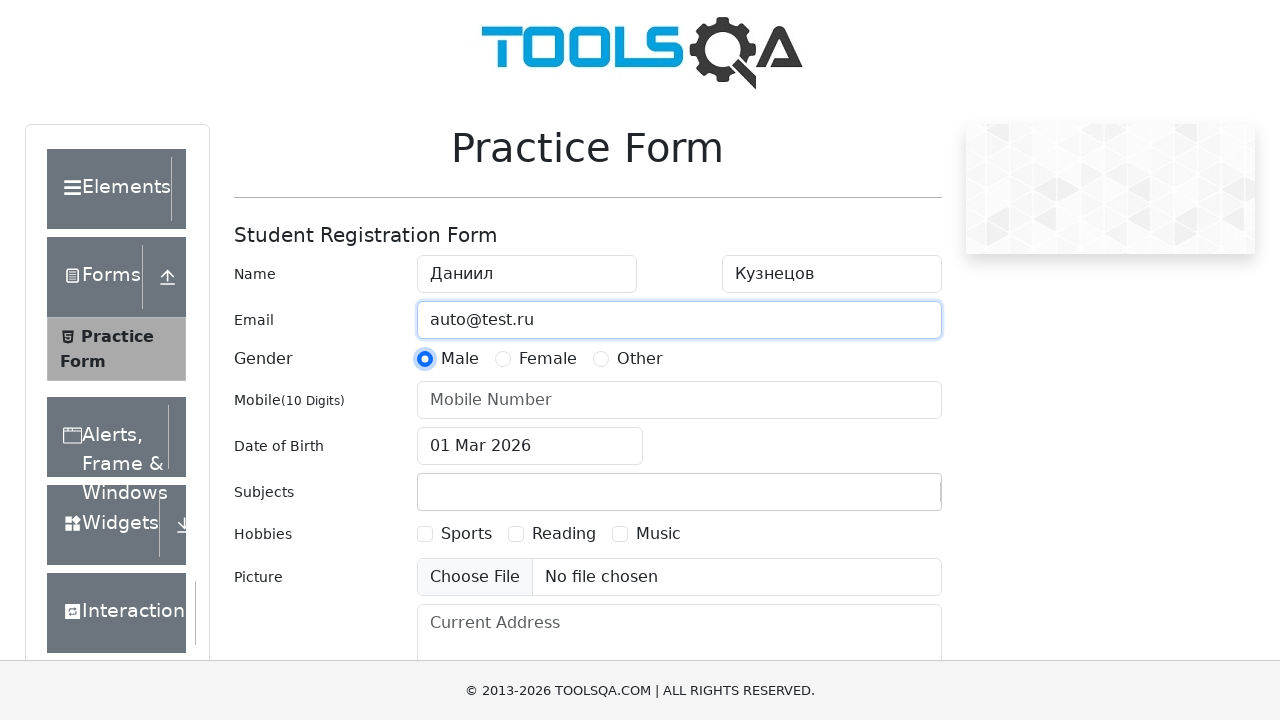

Filled phone number field with '89645178902' on #userNumber
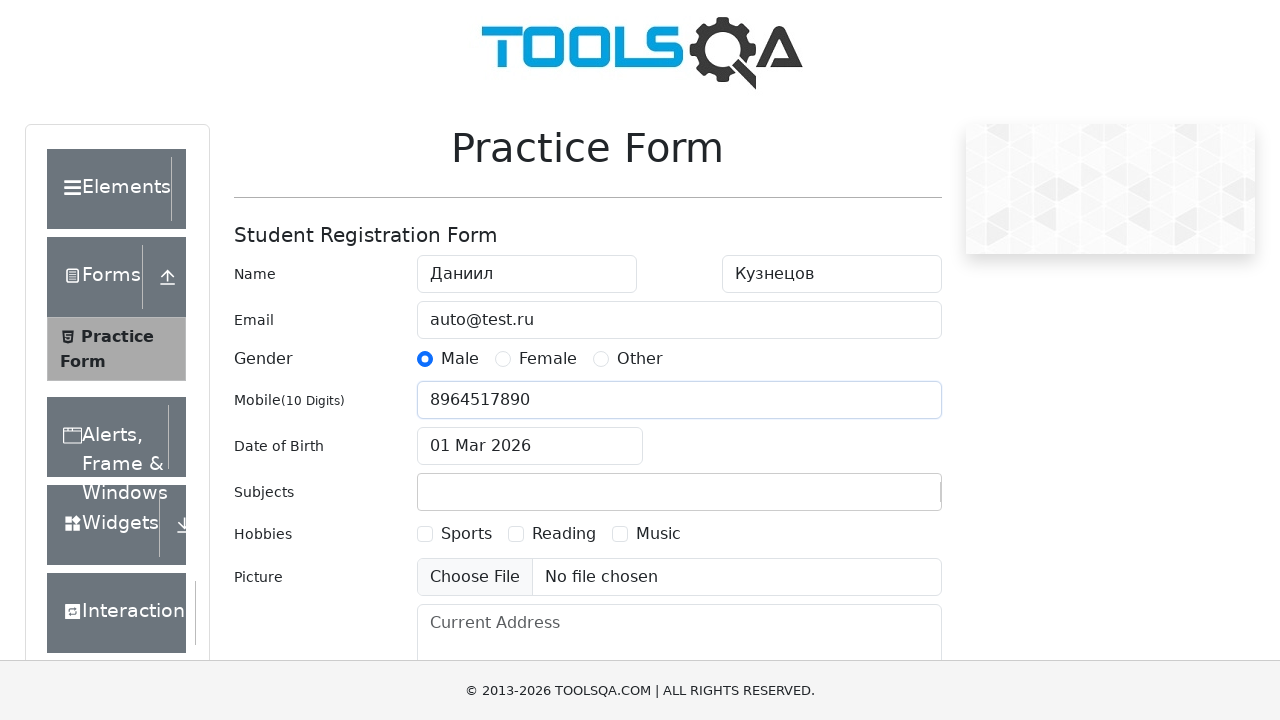

Clicked date of birth field to open date picker at (530, 446) on #dateOfBirthInput
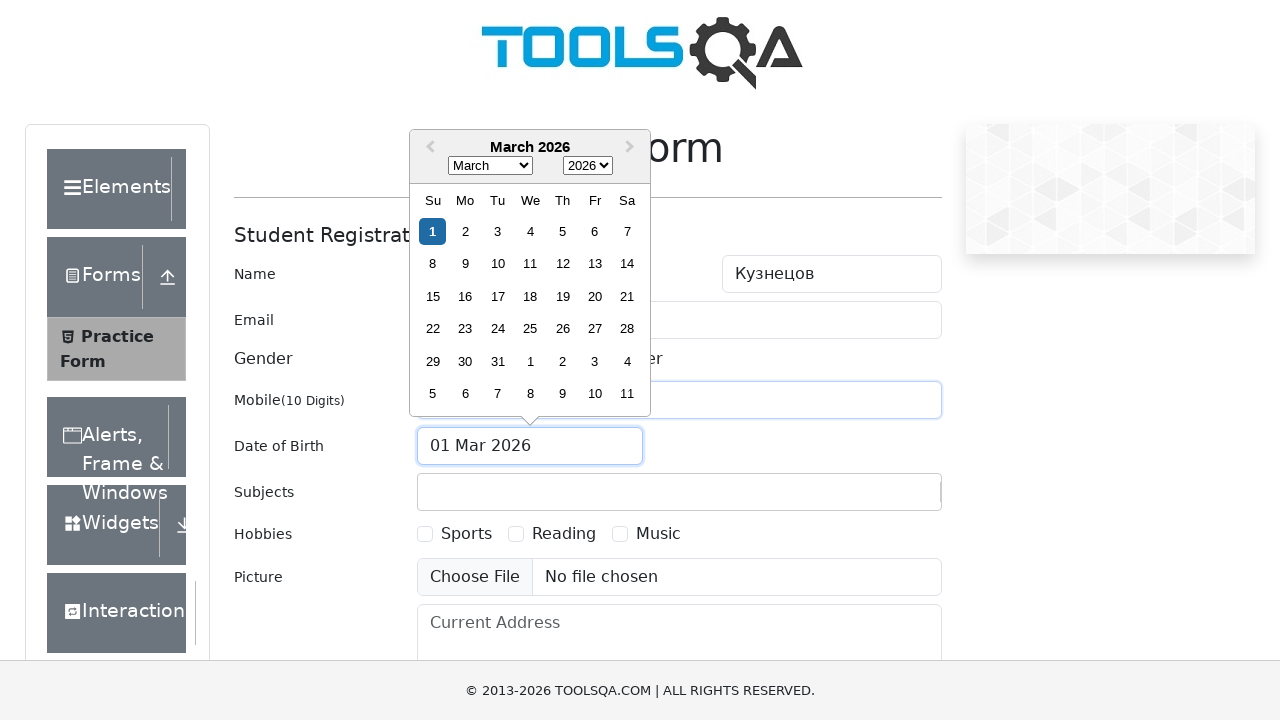

Selected May in date picker month dropdown on .react-datepicker__month-select
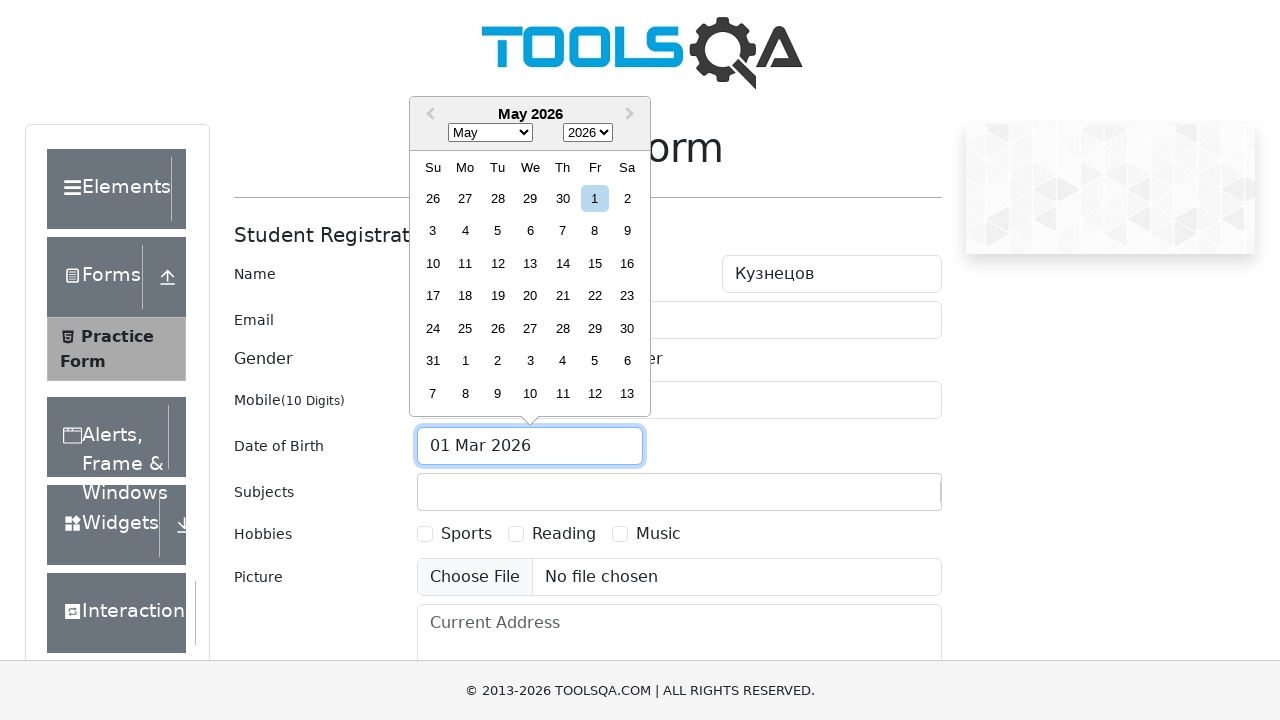

Selected 1993 in date picker year dropdown on .react-datepicker__year-select
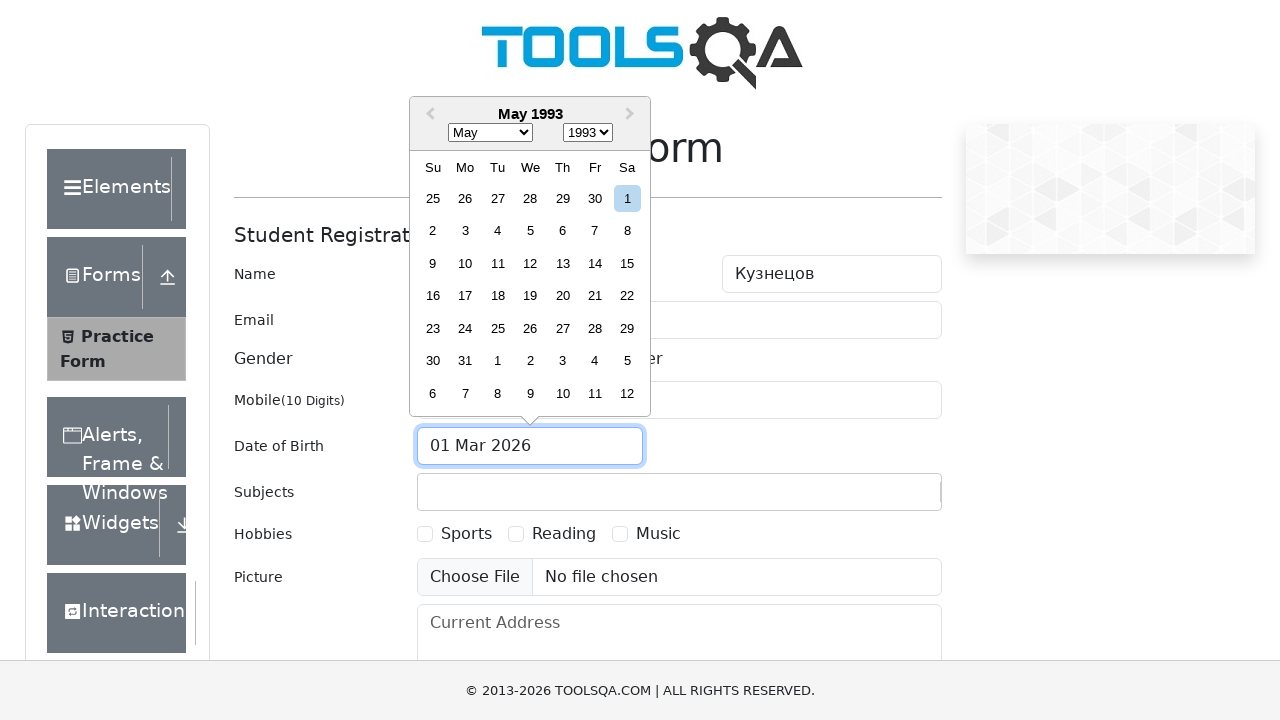

Selected day 14 in date picker at (595, 263) on .react-datepicker__day--014:not(.react-datepicker__day--outside-month)
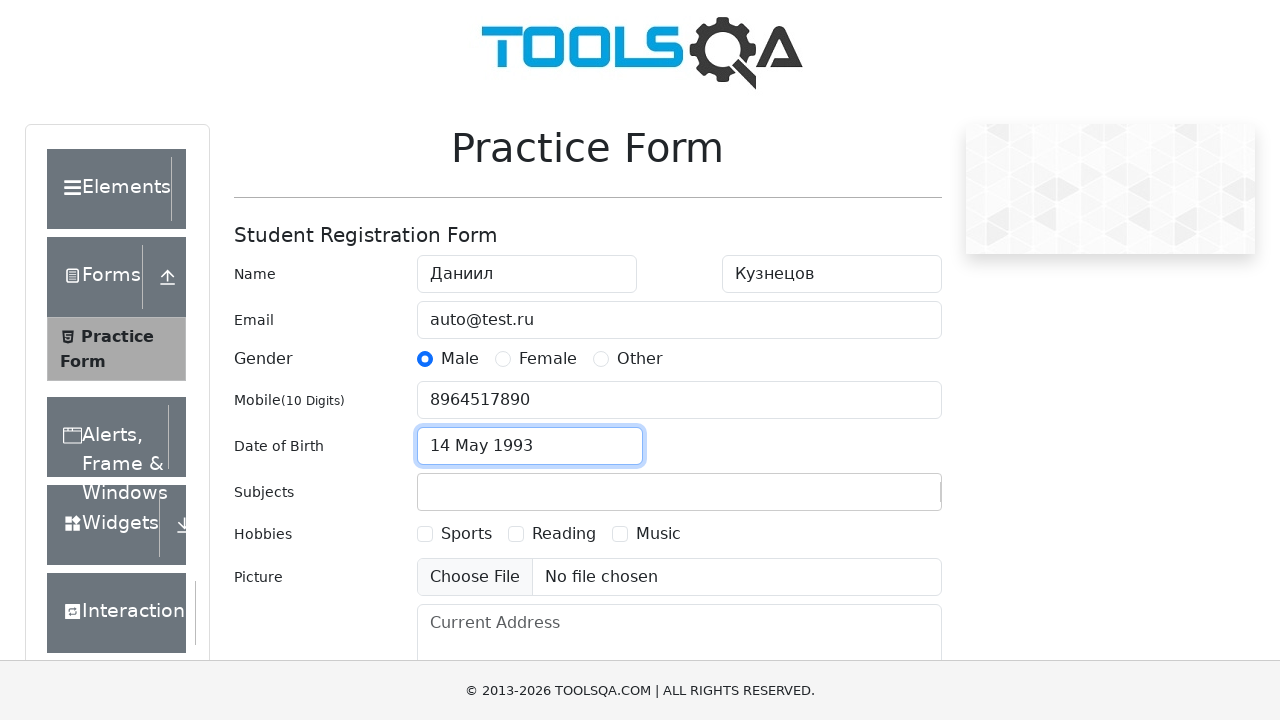

Entered 'Math' in subjects field on #subjectsInput
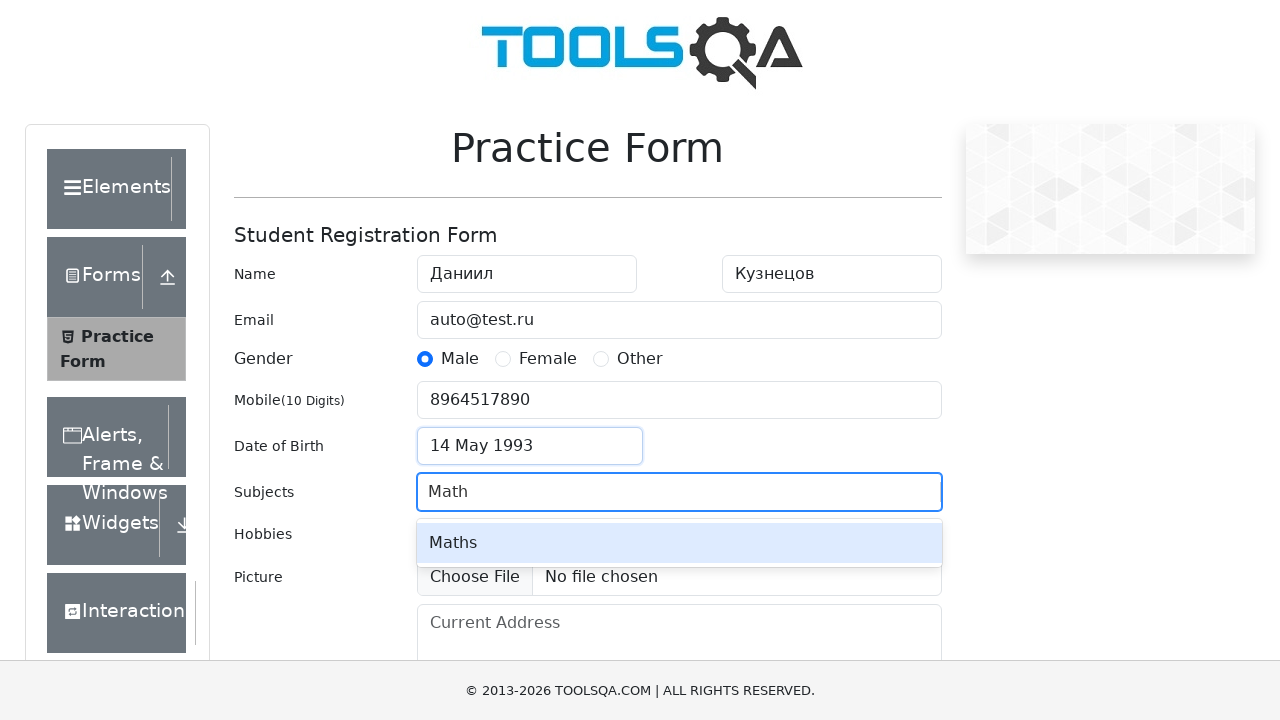

Pressed Enter to add Math subject
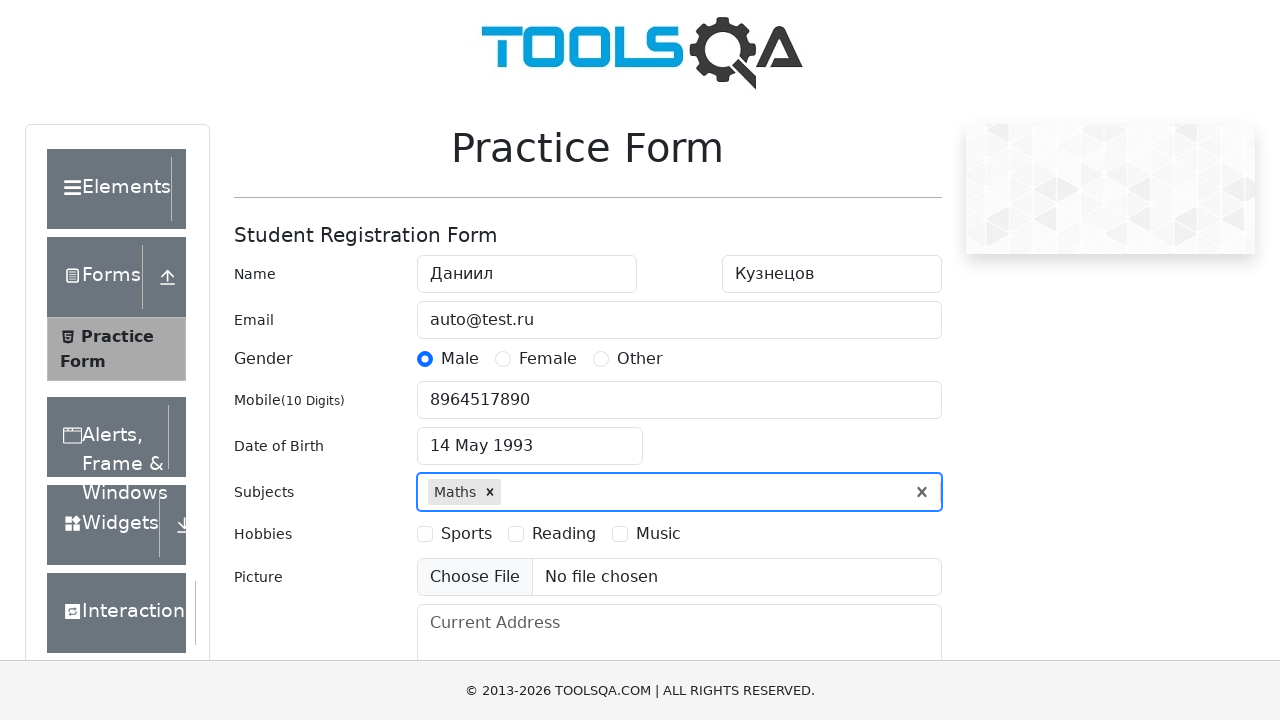

Entered 'Physics' in subjects field on #subjectsInput
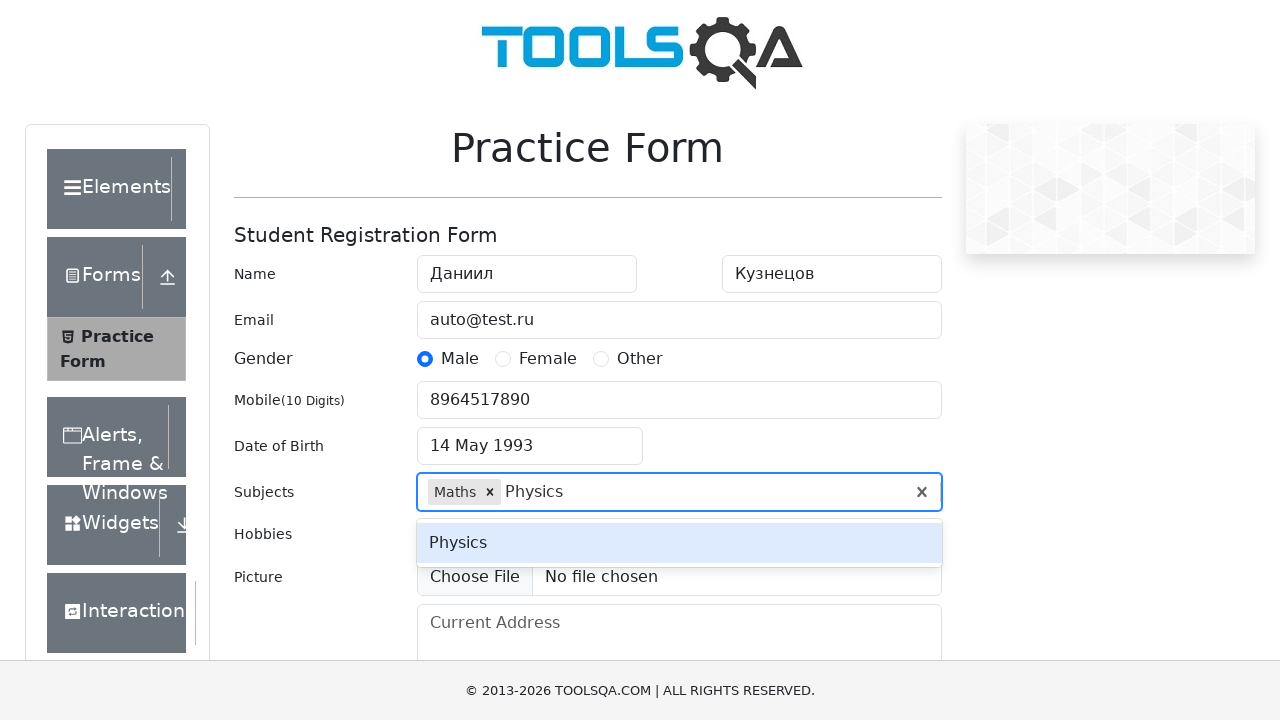

Pressed Enter to add Physics subject
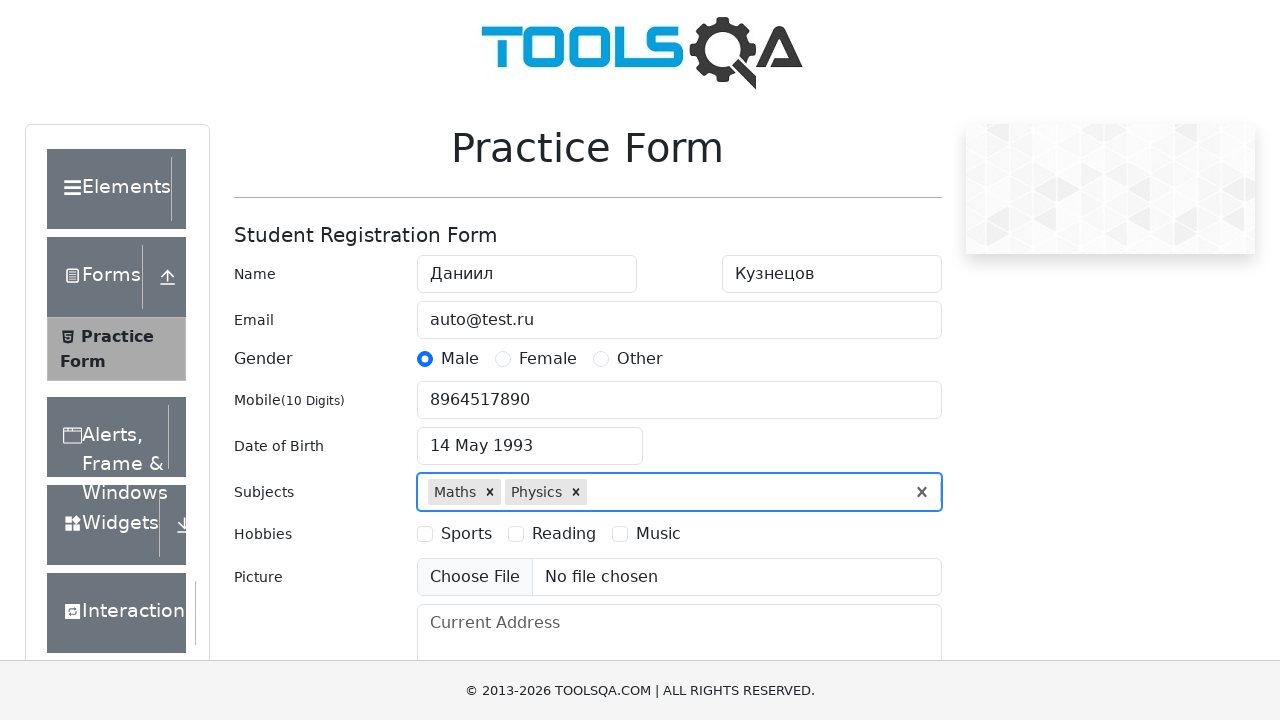

Entered 'Computer Science' in subjects field on #subjectsInput
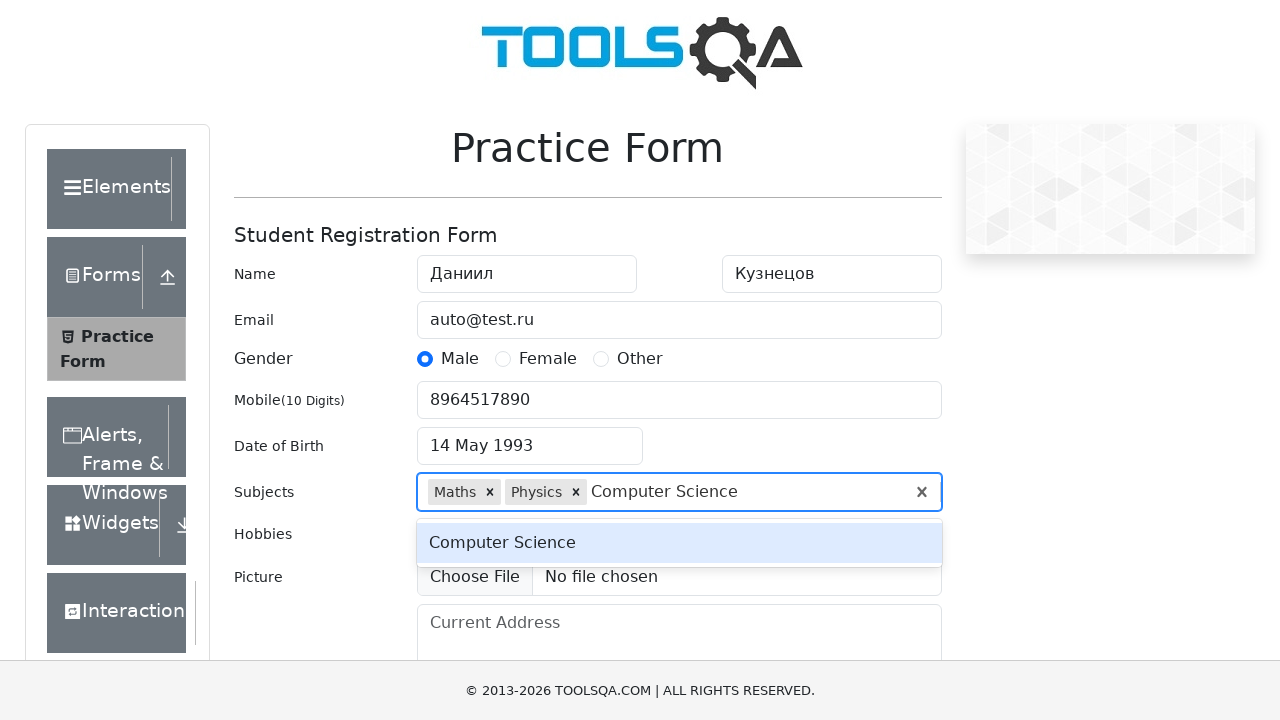

Pressed Enter to add Computer Science subject
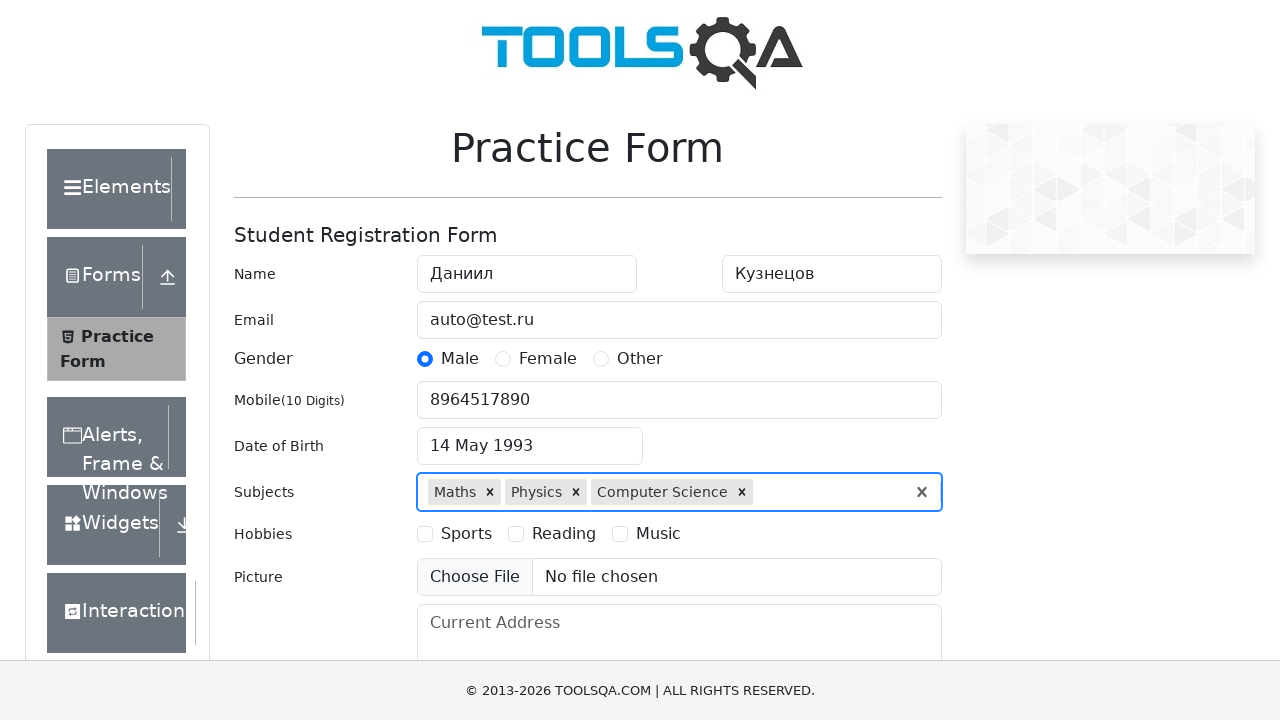

Selected Sports hobby checkbox at (454, 534) on xpath=//*[text()='Sports']/parent::*
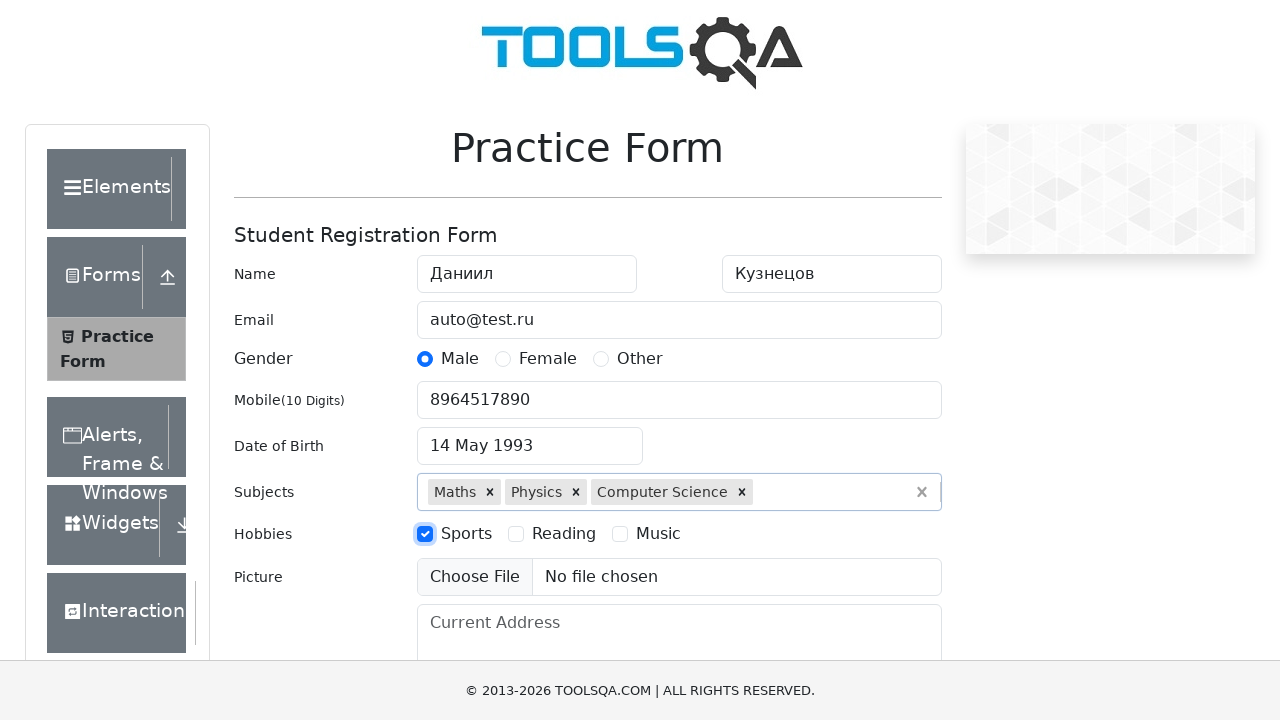

Selected Music hobby checkbox at (646, 534) on xpath=//*[text()='Music']/parent::*
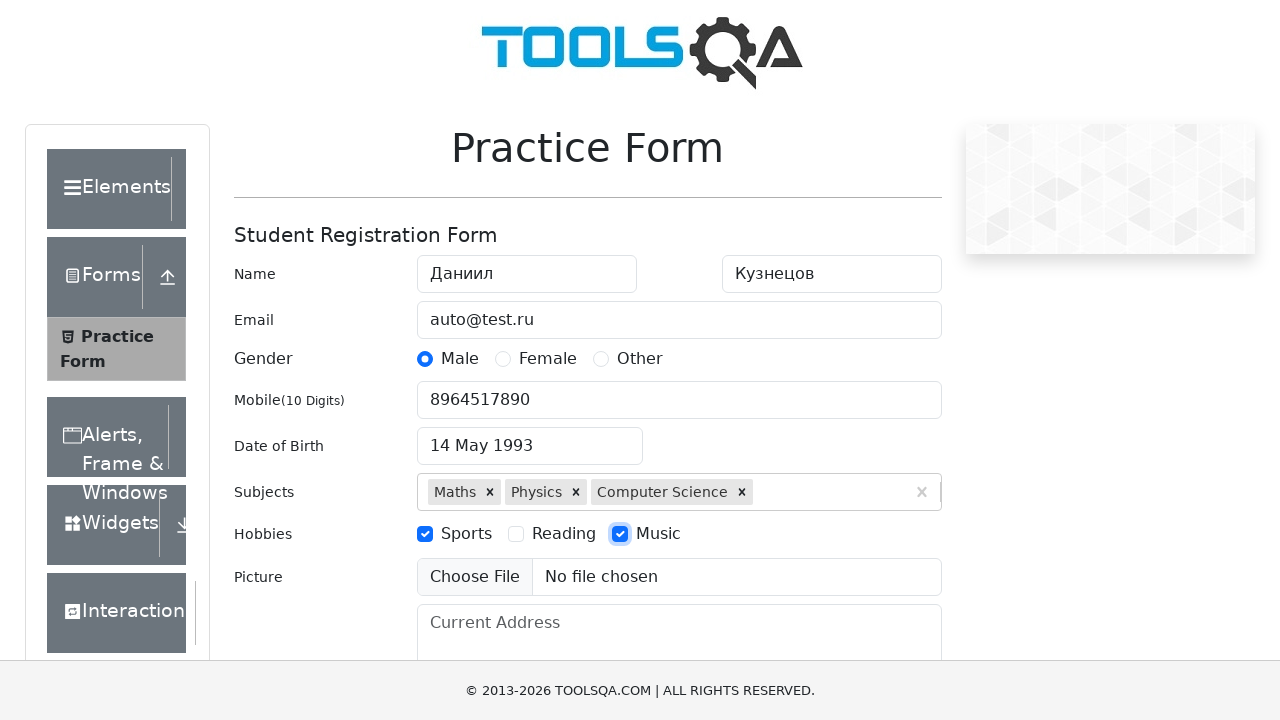

Filled current address field with 'Ленина 1-17' on #currentAddress
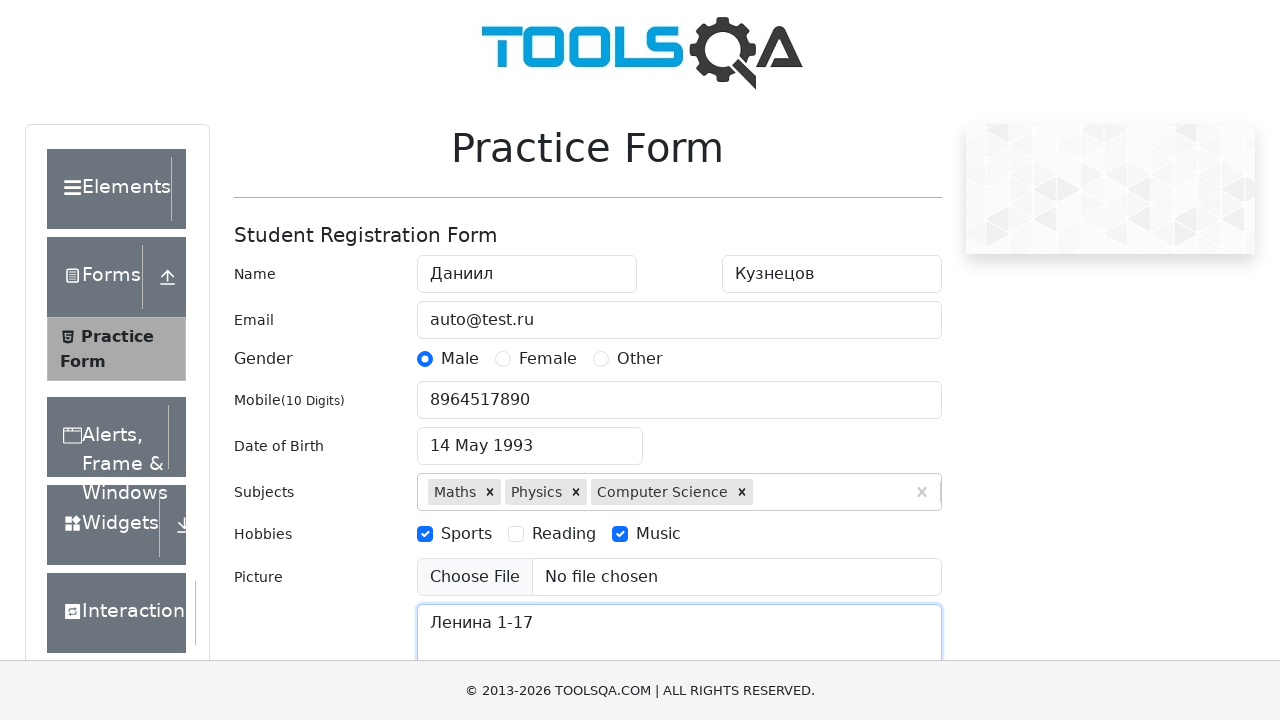

Entered 'NCR' in state field on #react-select-3-input
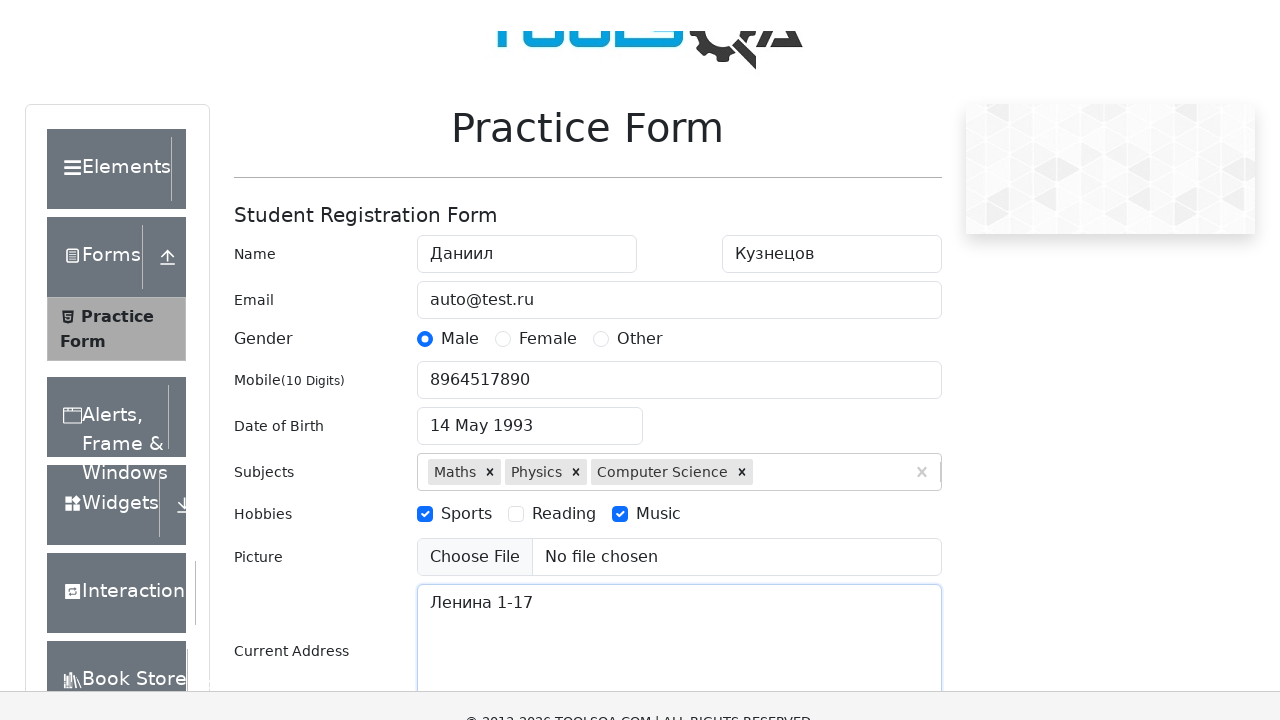

Pressed Enter to select NCR state
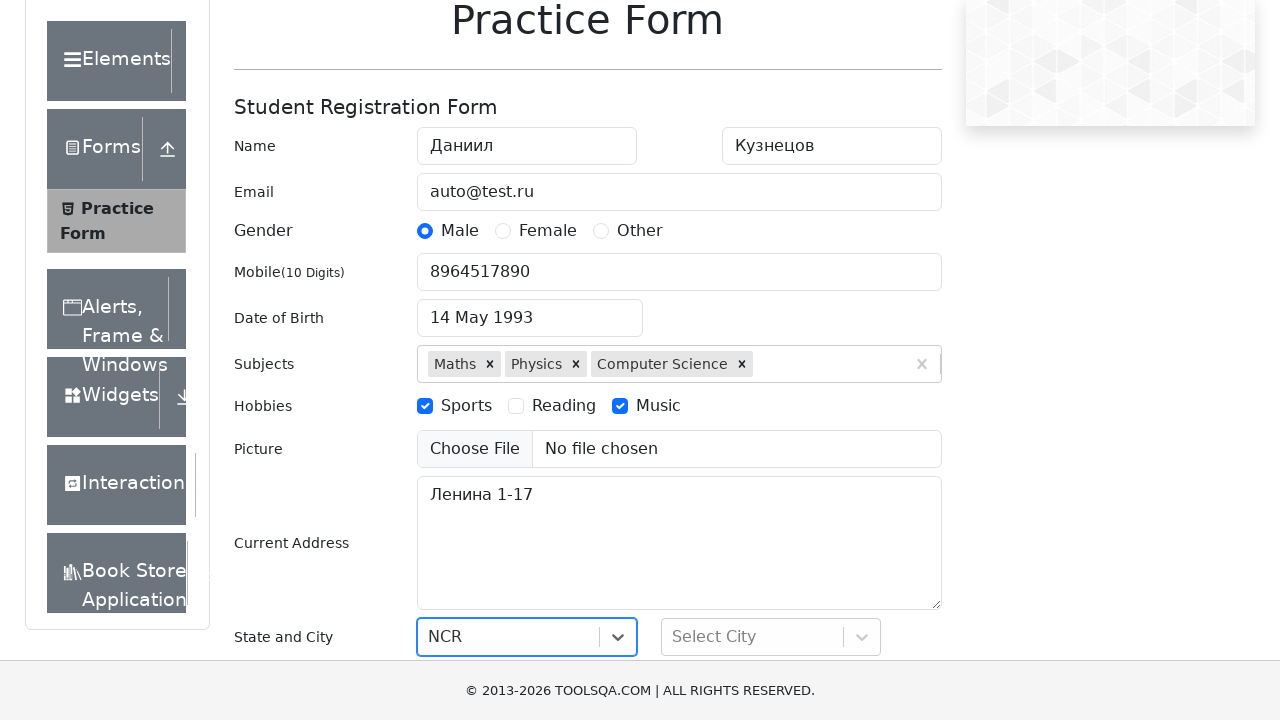

Entered 'Delhi' in city field on #react-select-4-input
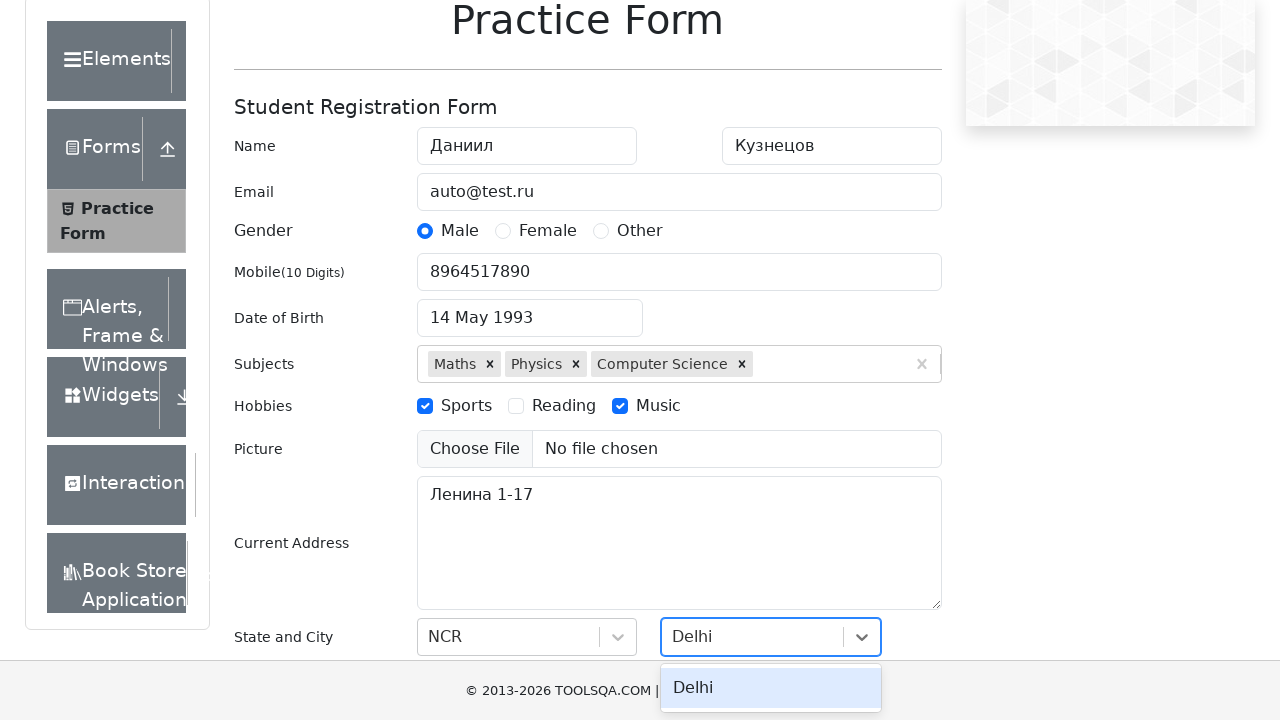

Pressed Enter to select Delhi city
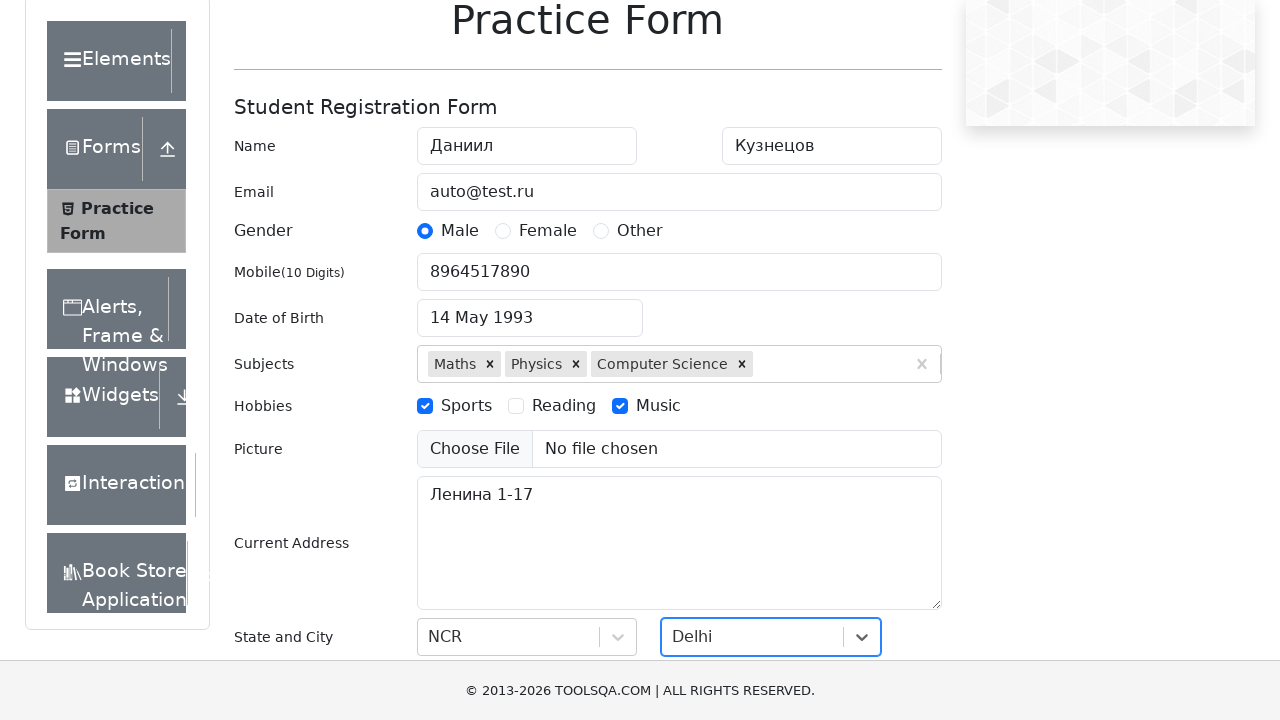

Clicked submit button to submit the form at (885, 499) on #submit
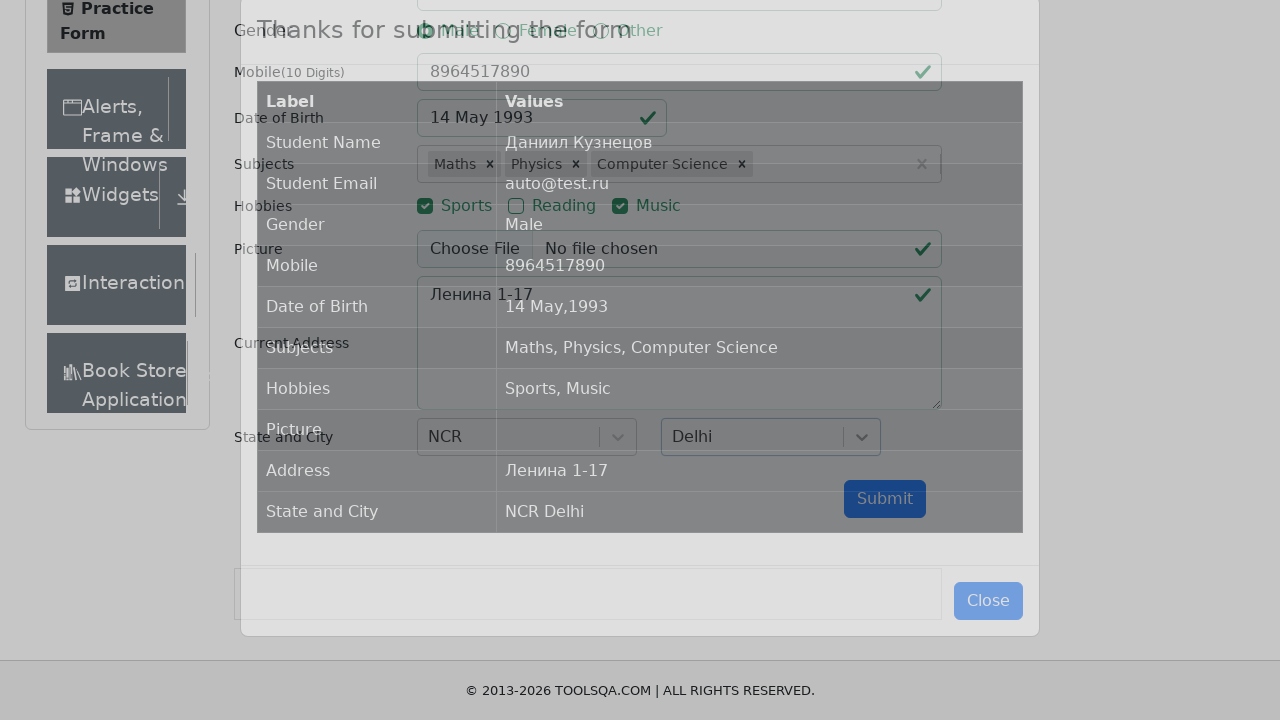

Confirmation modal appeared and loaded
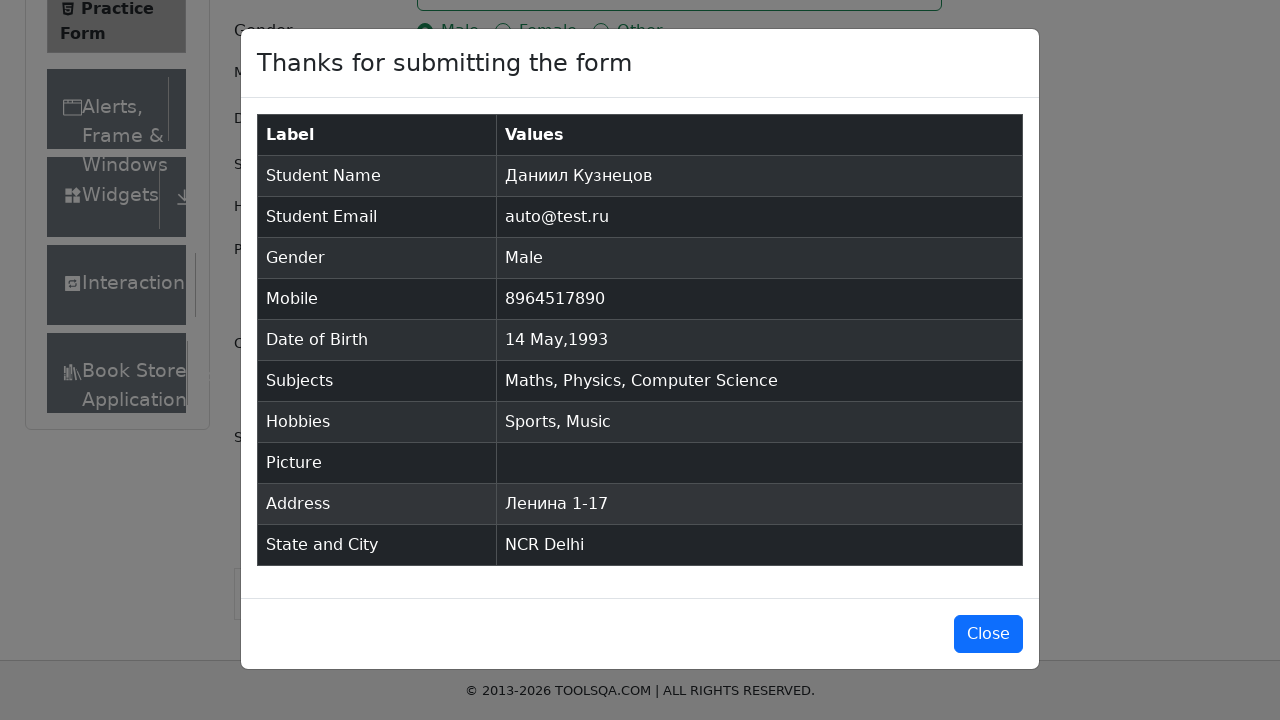

Verified confirmation modal displays 'Thanks for submitting the form'
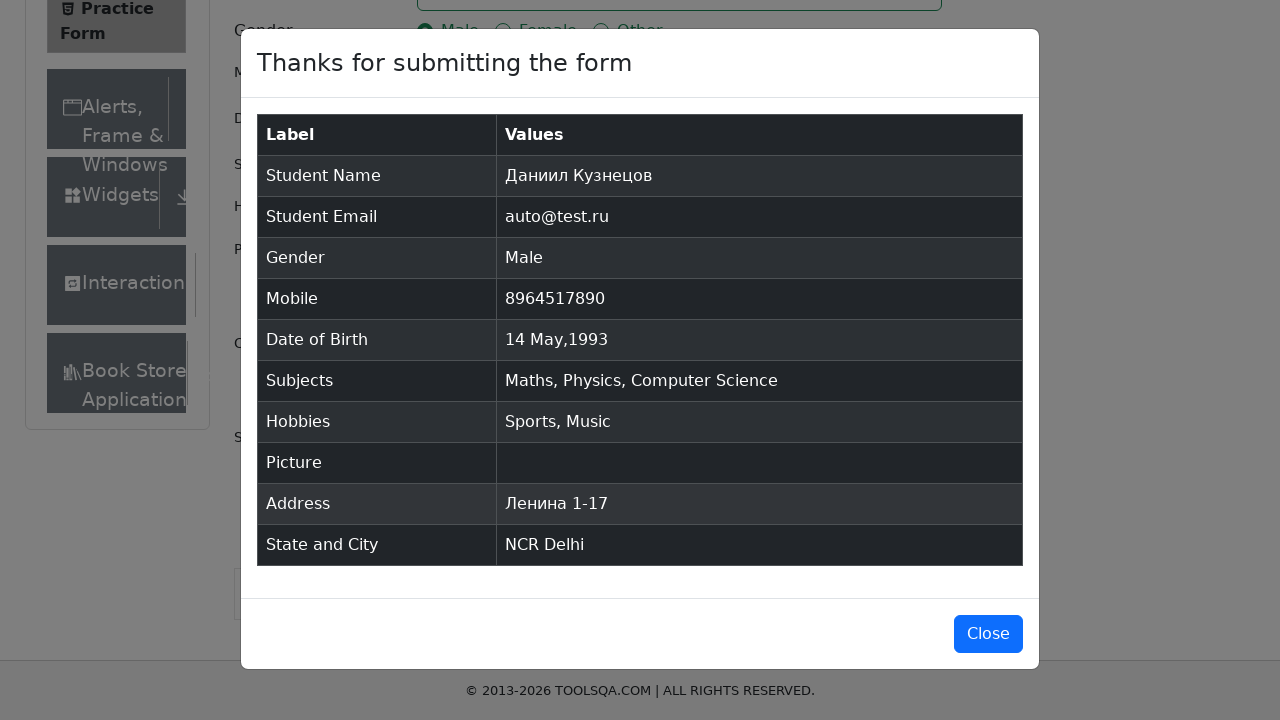

Clicked close button to dismiss confirmation modal at (988, 634) on #closeLargeModal
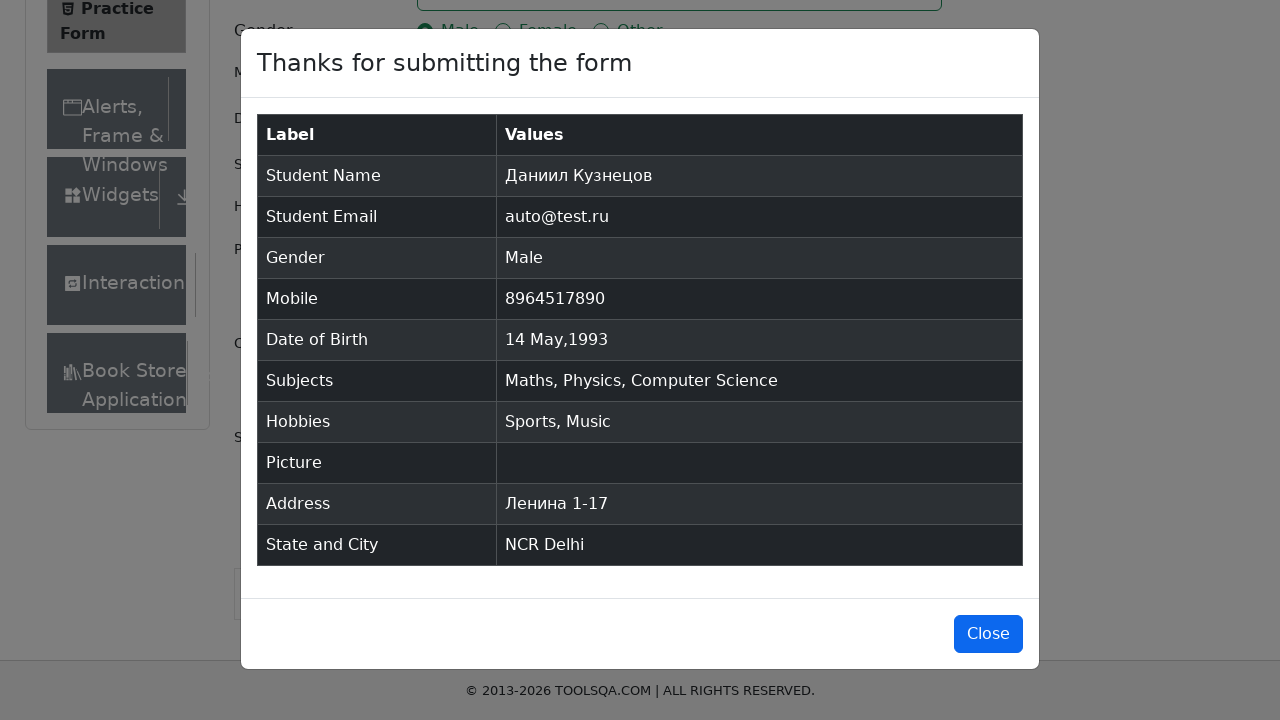

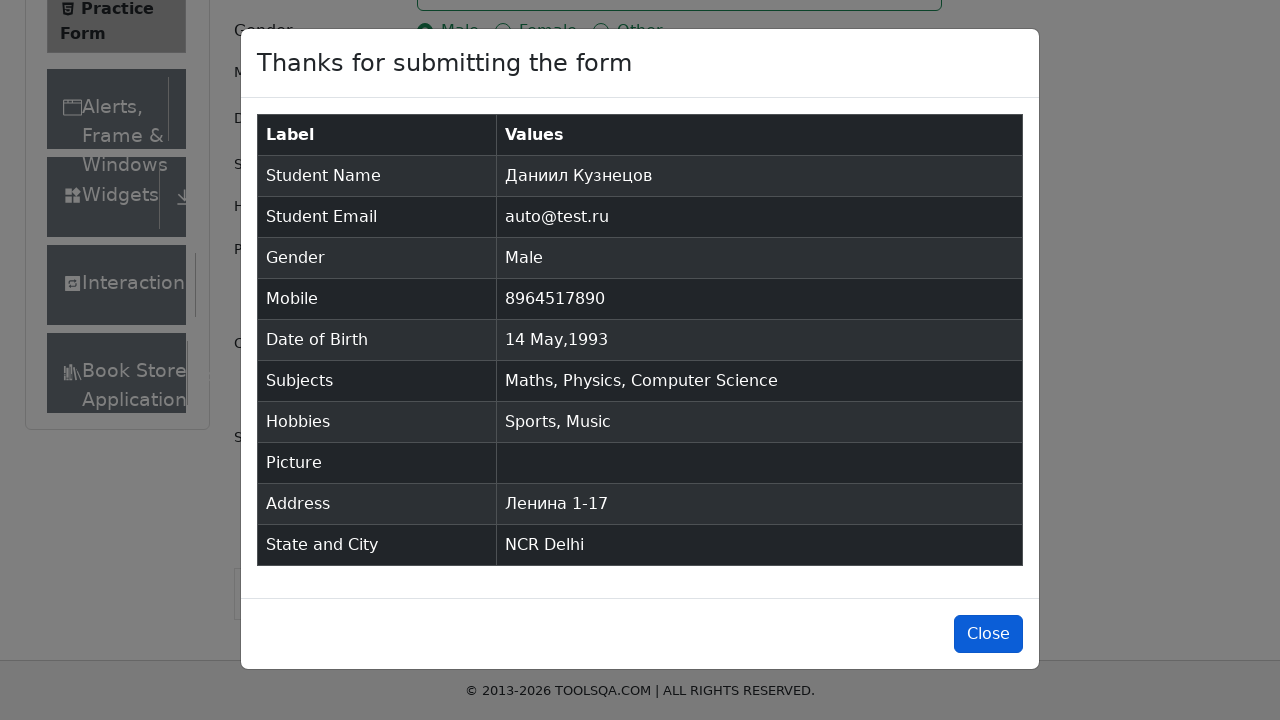